Tests that clicking the Academy button in the navigation bar successfully navigates to the Academy page on a healthcare/family care application.

Starting URL: https://famcare.app

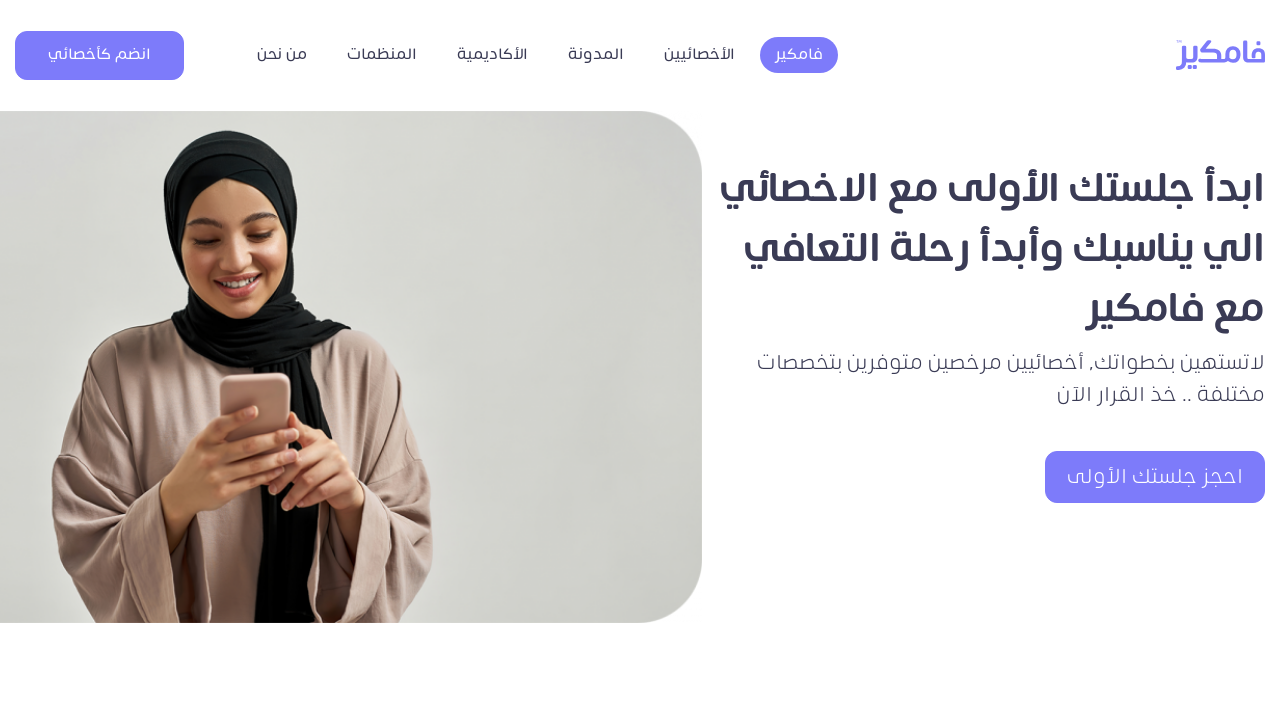

Clicked Academy button in navigation bar at (492, 55) on xpath=//*[@title = 'الأكاديمية']
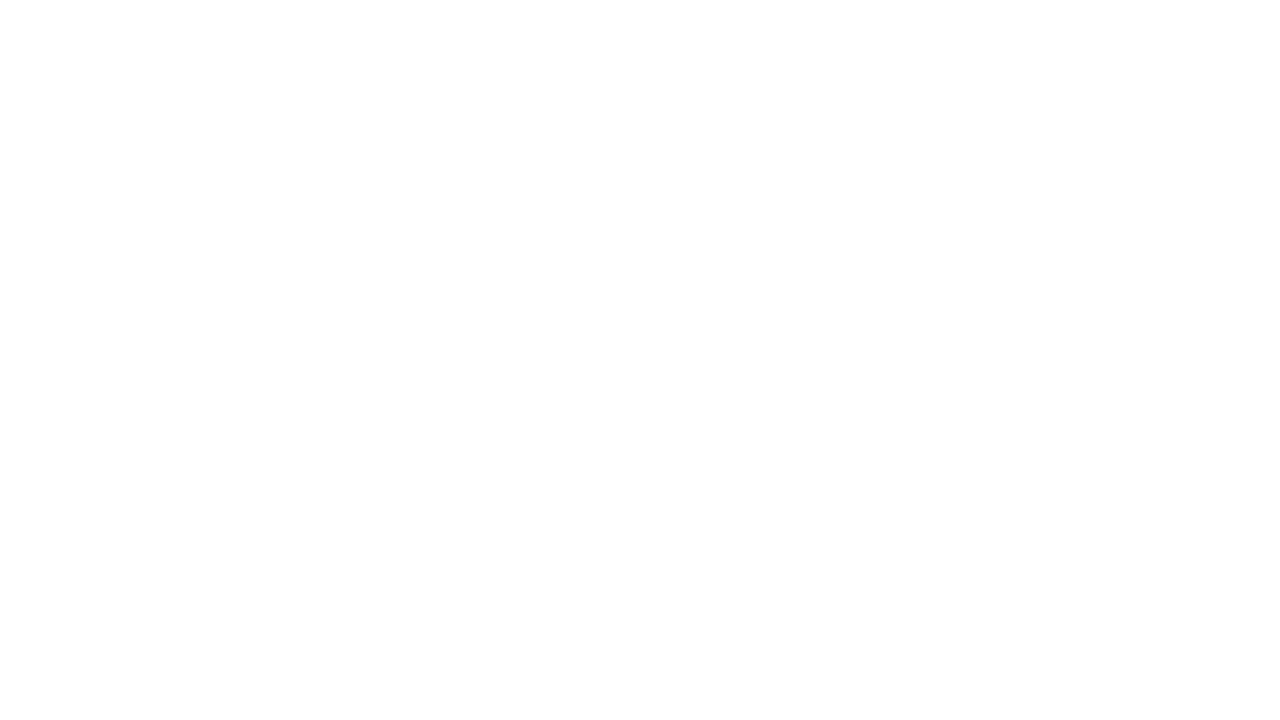

Academy page loaded successfully
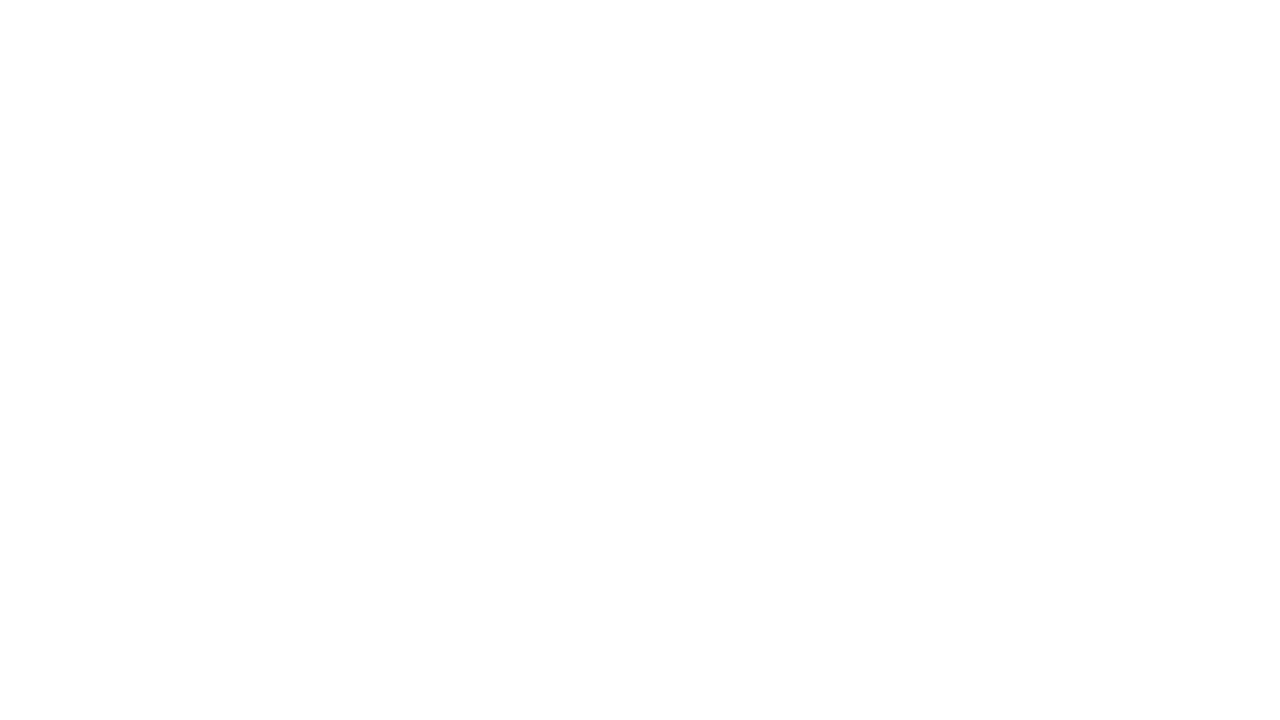

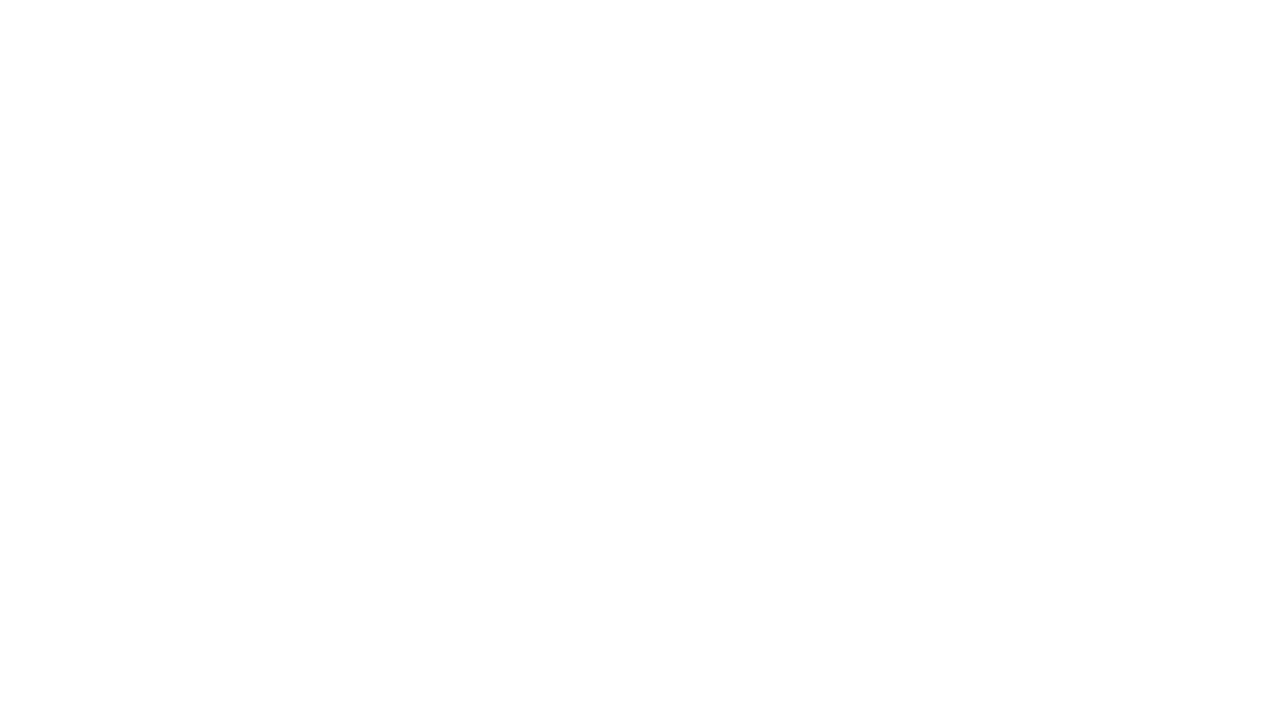